Tests multiple browser window handling by opening new tabs/windows via button clicks, then iterating through and closing each child window

Starting URL: https://demoqa.com/browser-windows

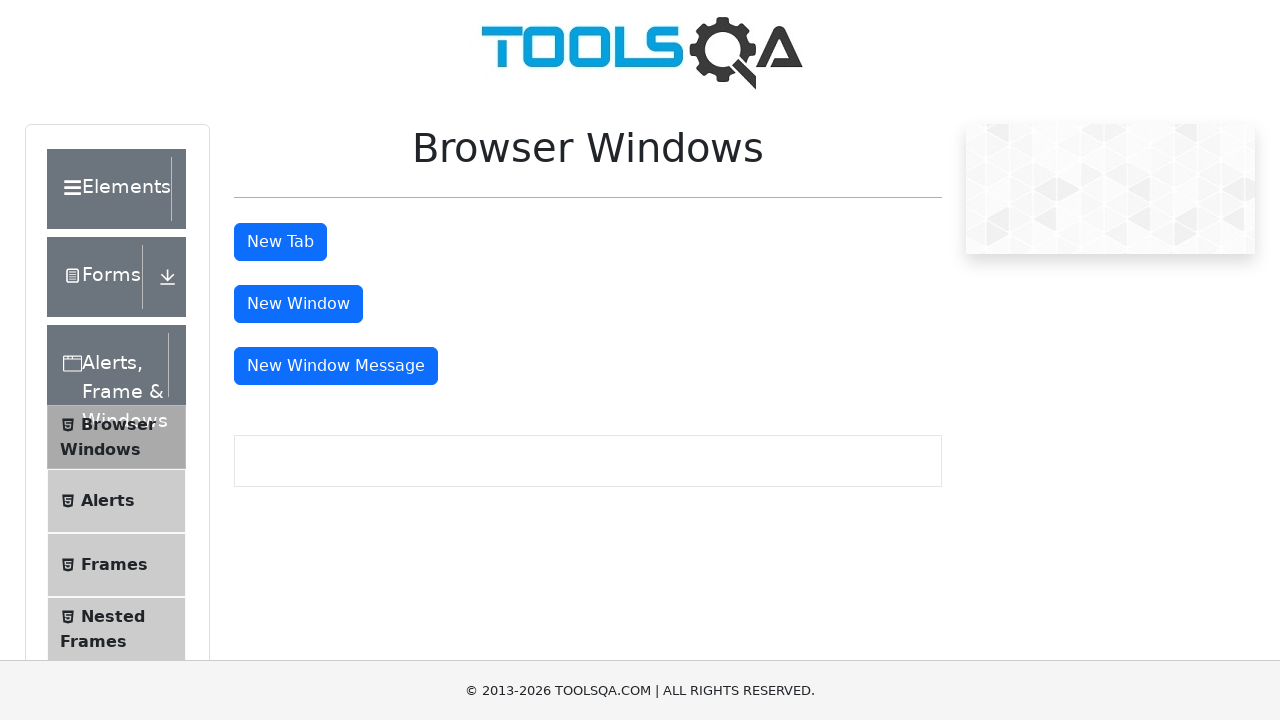

Clicked button to open new tab at (280, 242) on button#tabButton
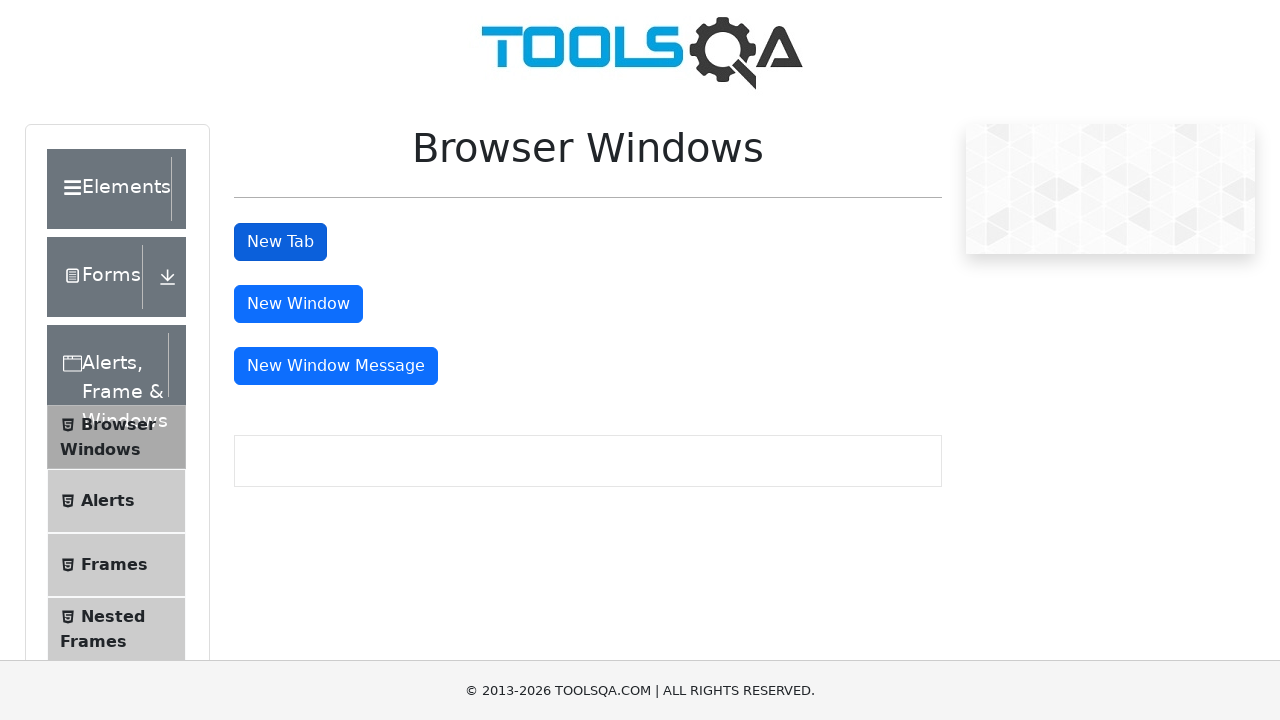

Clicked button to open new window at (298, 304) on button#windowButton
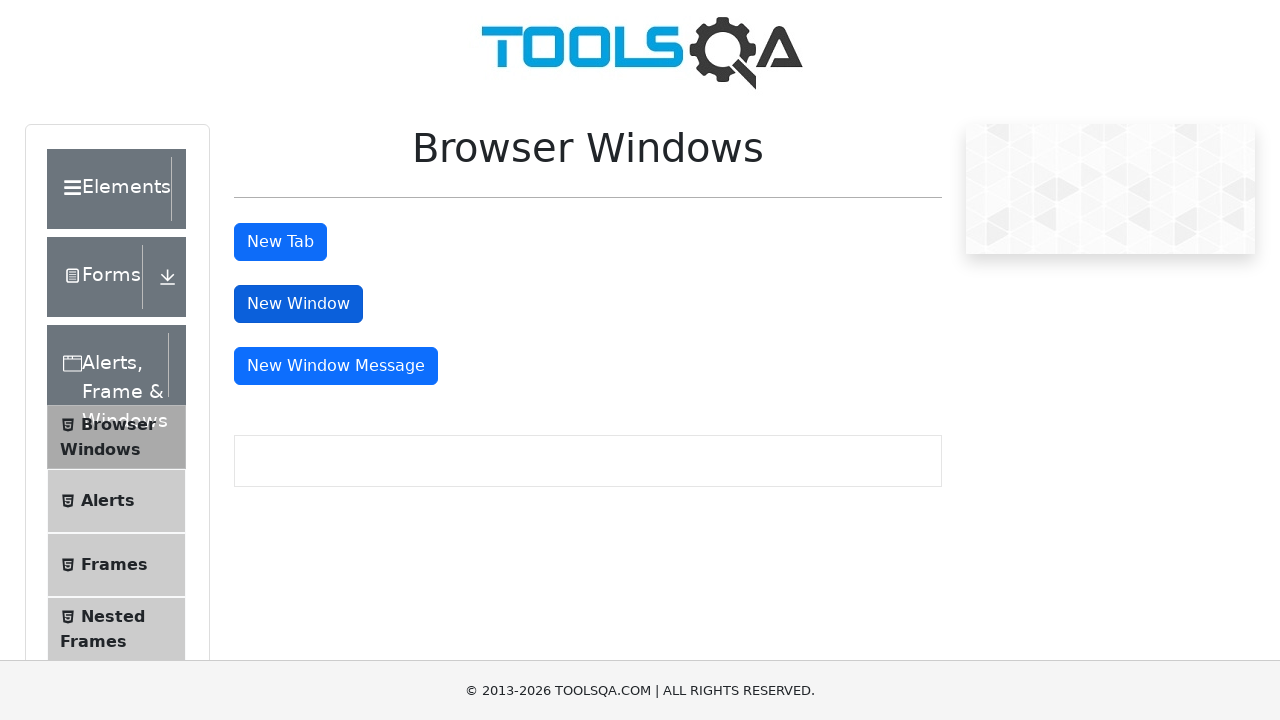

Clicked button to open message window at (336, 366) on button#messageWindowButton
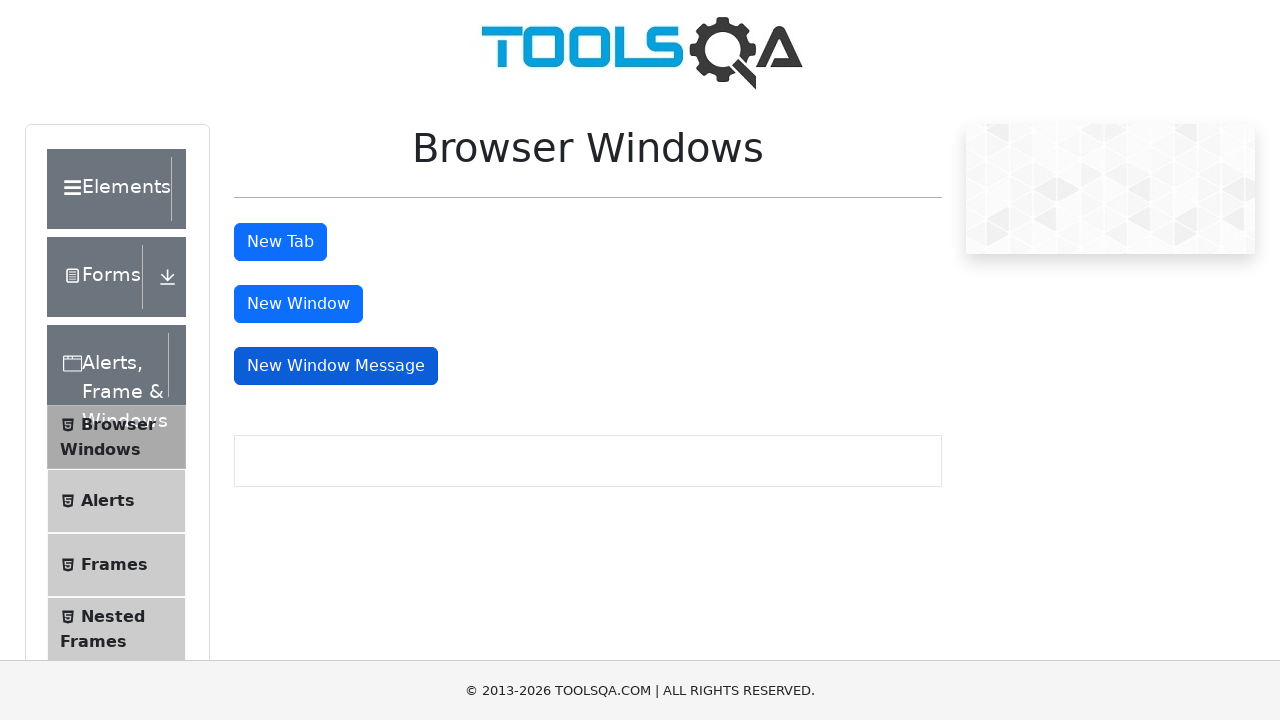

Retrieved all open pages from context
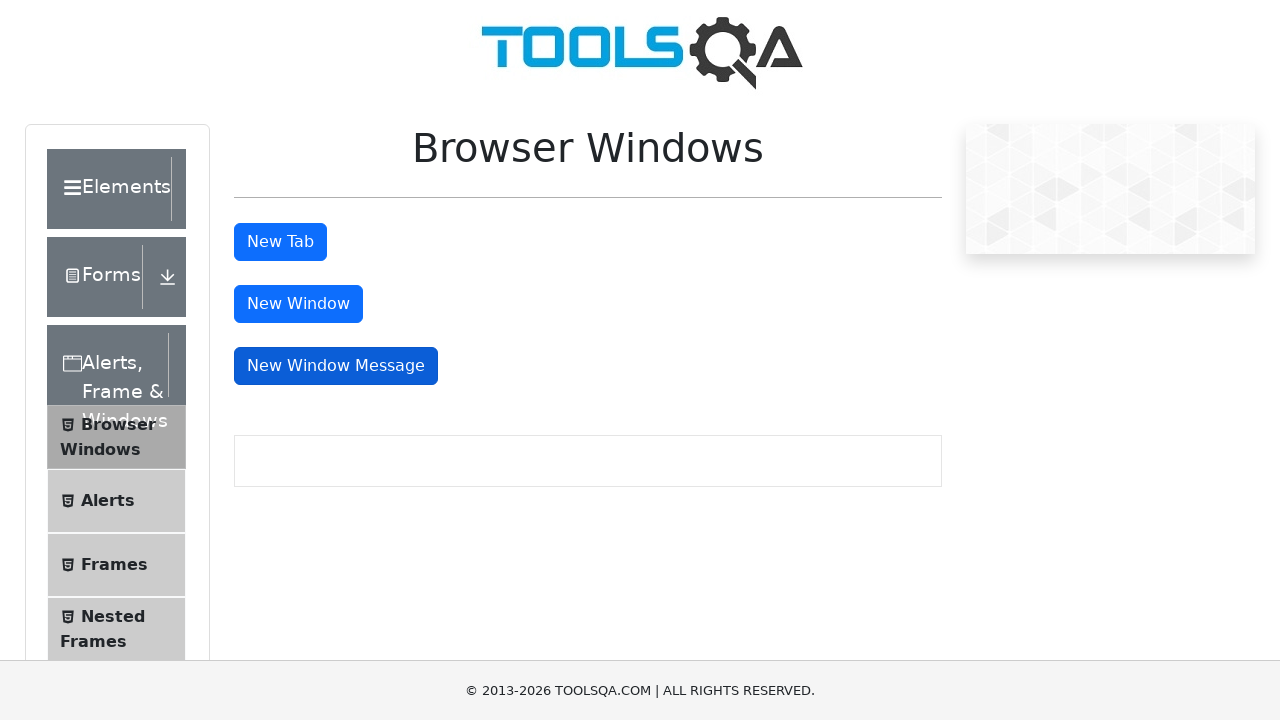

Identified main page reference
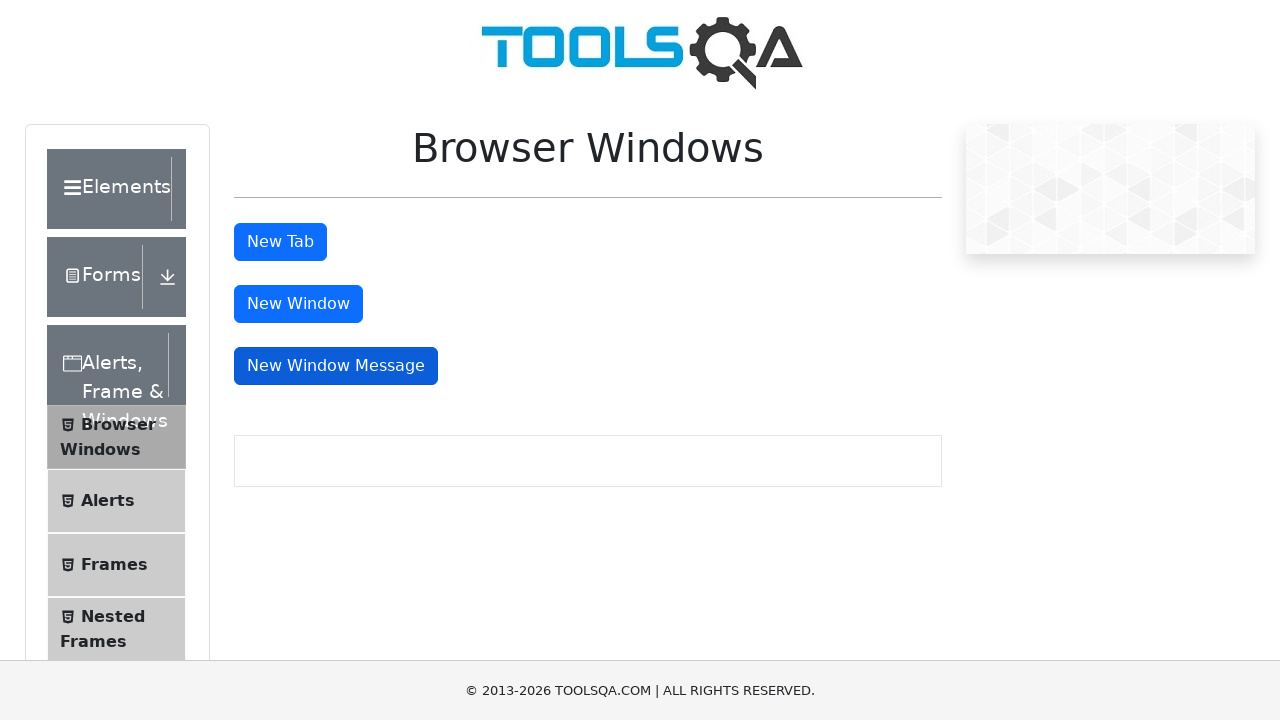

Closed child window/tab
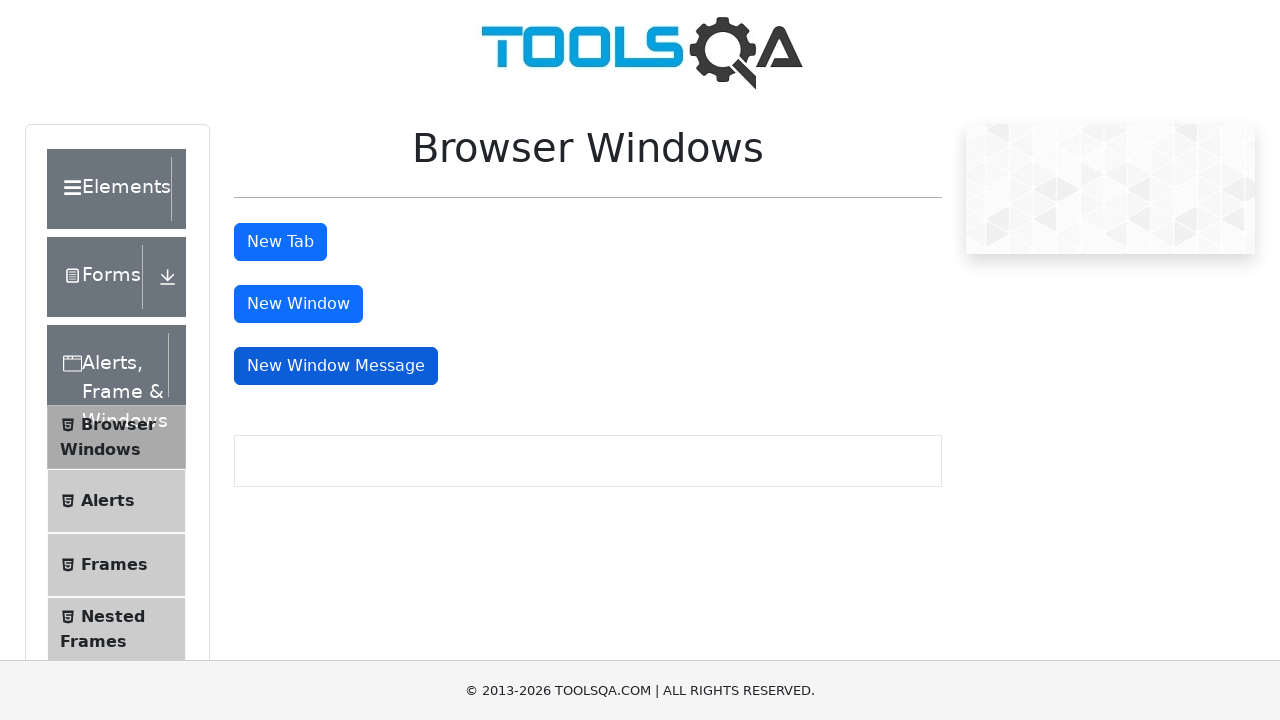

Closed child window/tab
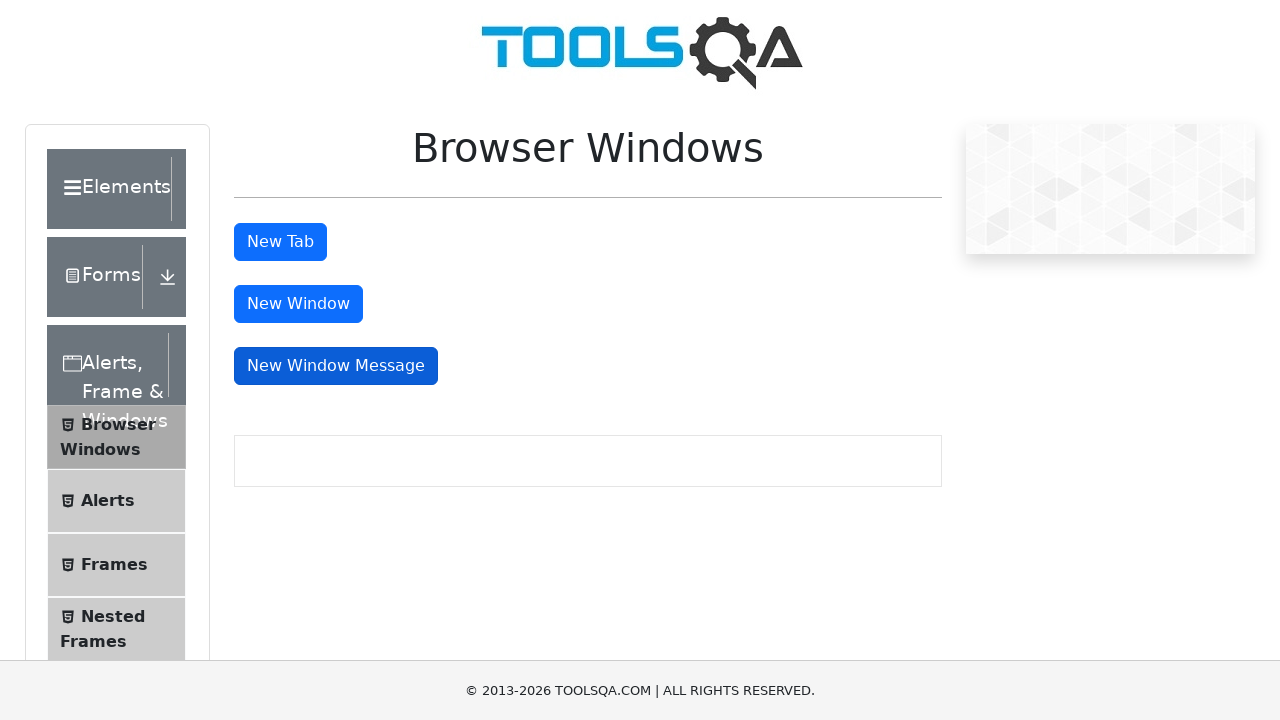

Closed child window/tab
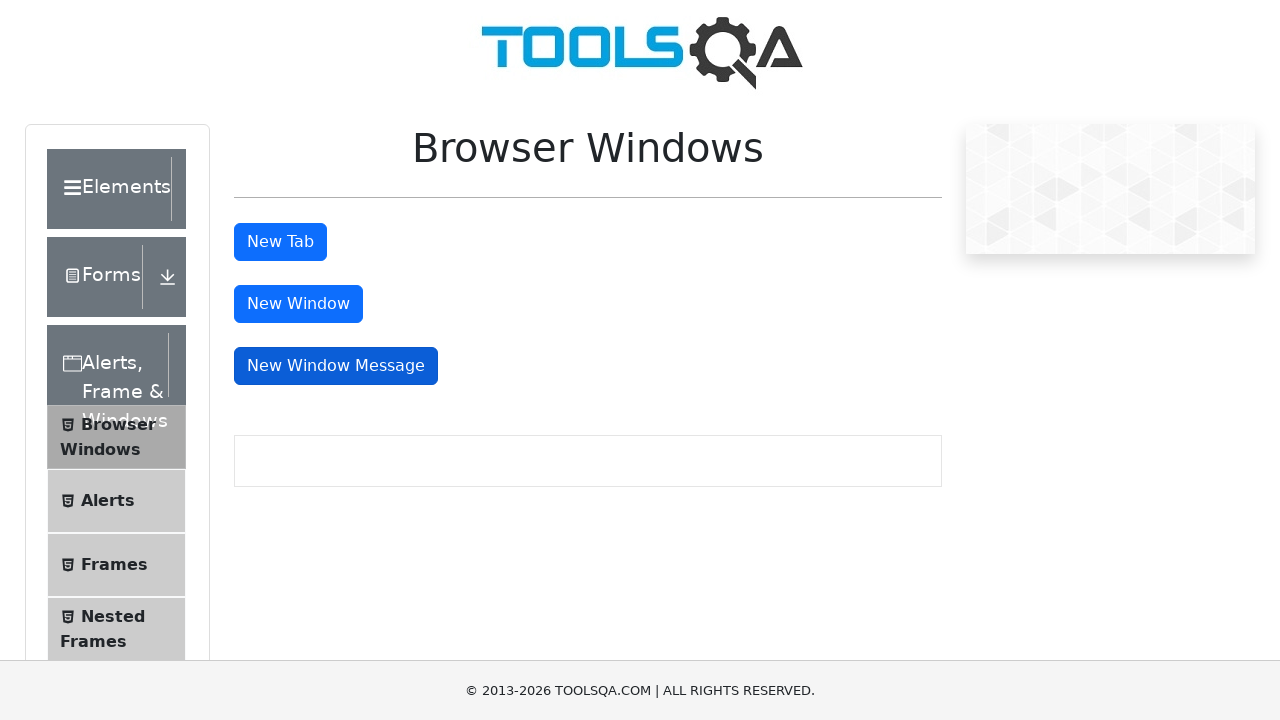

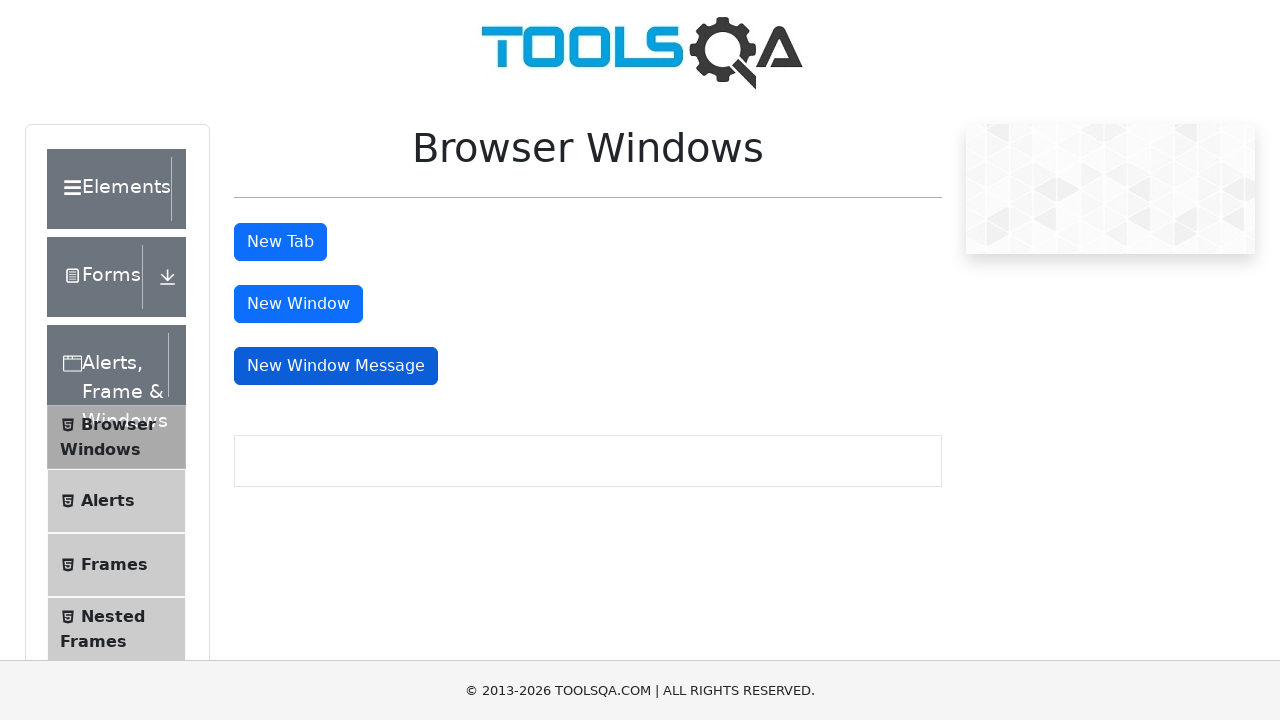